Tests drag and drop functionality on jQuery UI demo site by navigating to the Droppable demo, performing a drag and drop action within an iframe, then navigating to the Sortable demo and verifying the page title.

Starting URL: https://jqueryui.com

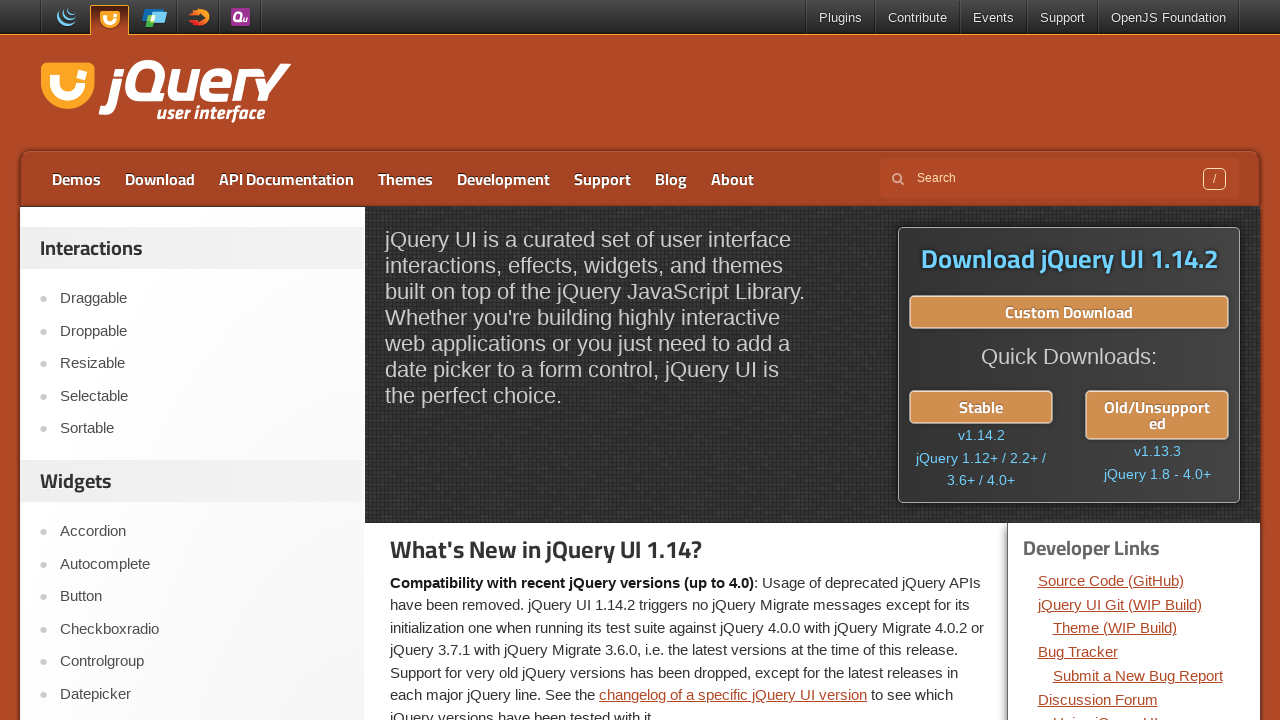

Clicked on Droppable link in navigation at (202, 331) on a:text('Droppable')
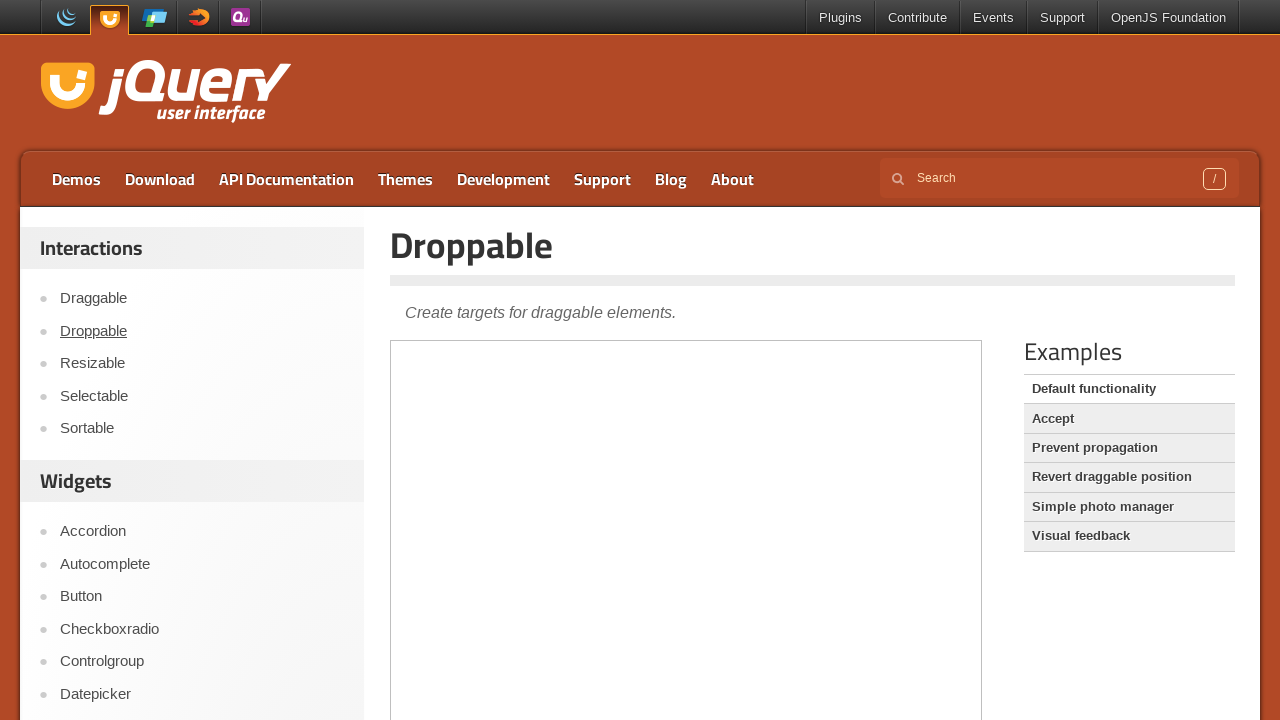

Demo iframe loaded
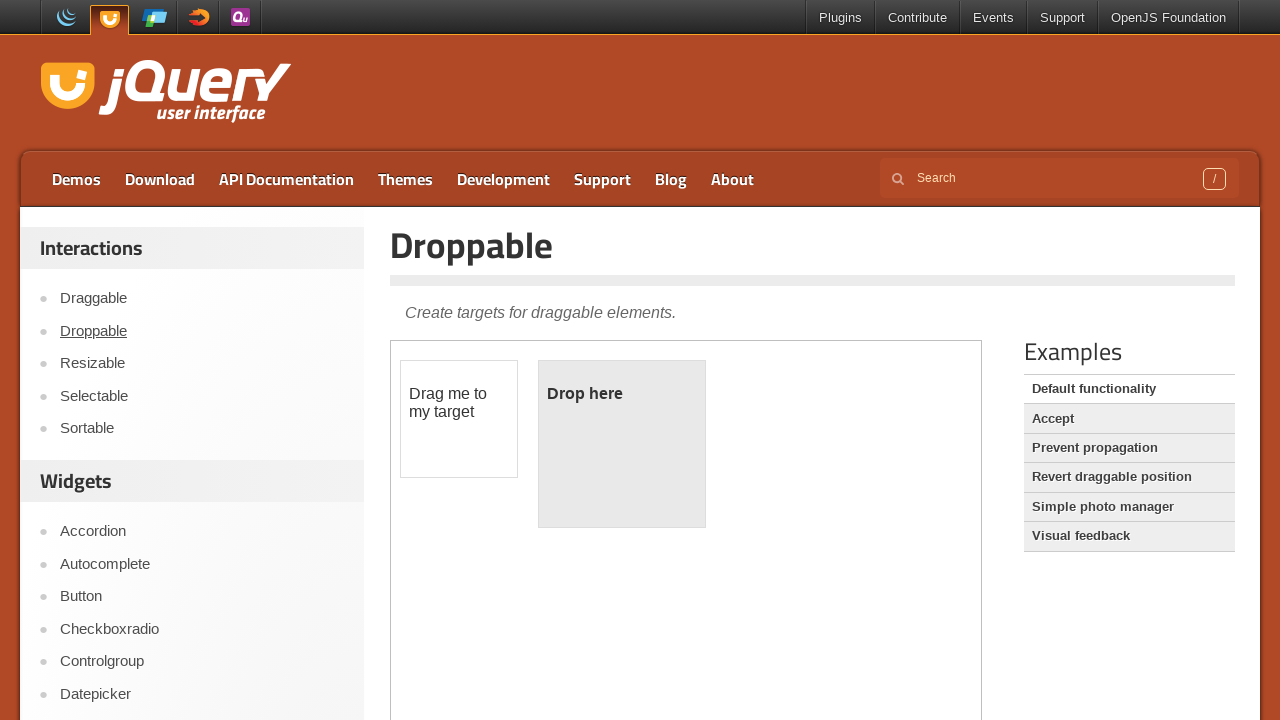

Located demo iframe
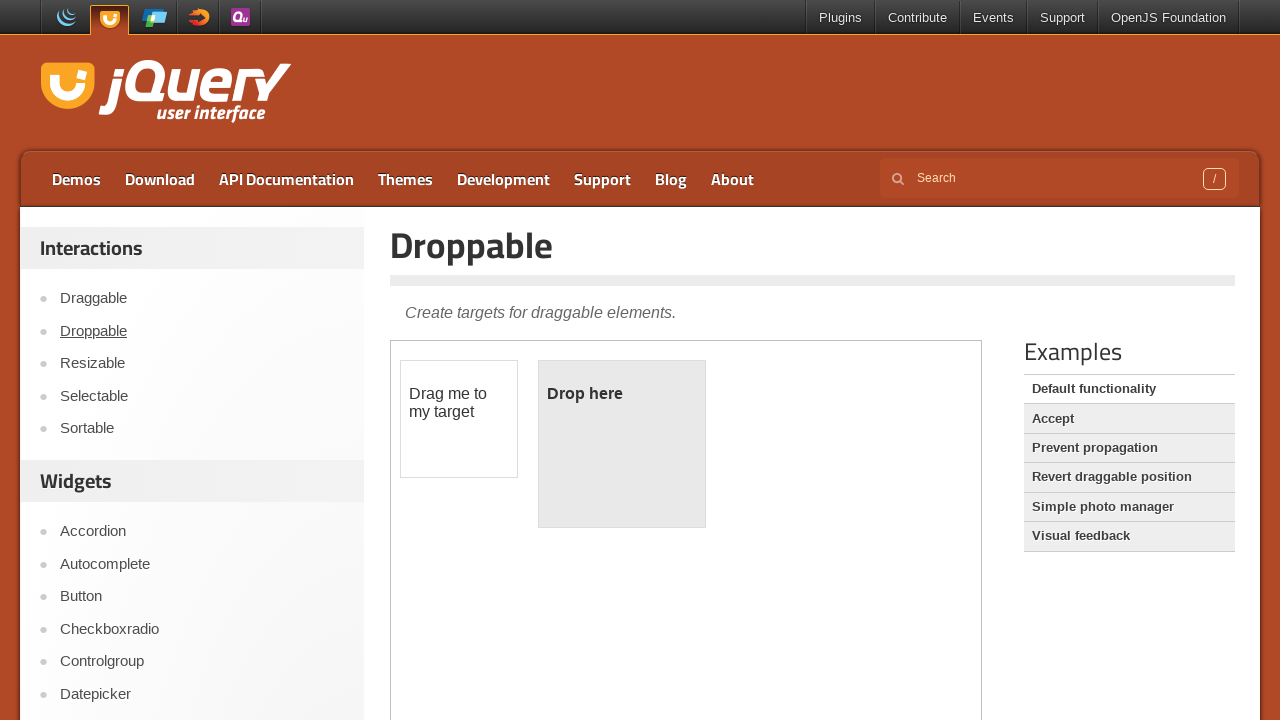

Draggable element found in iframe
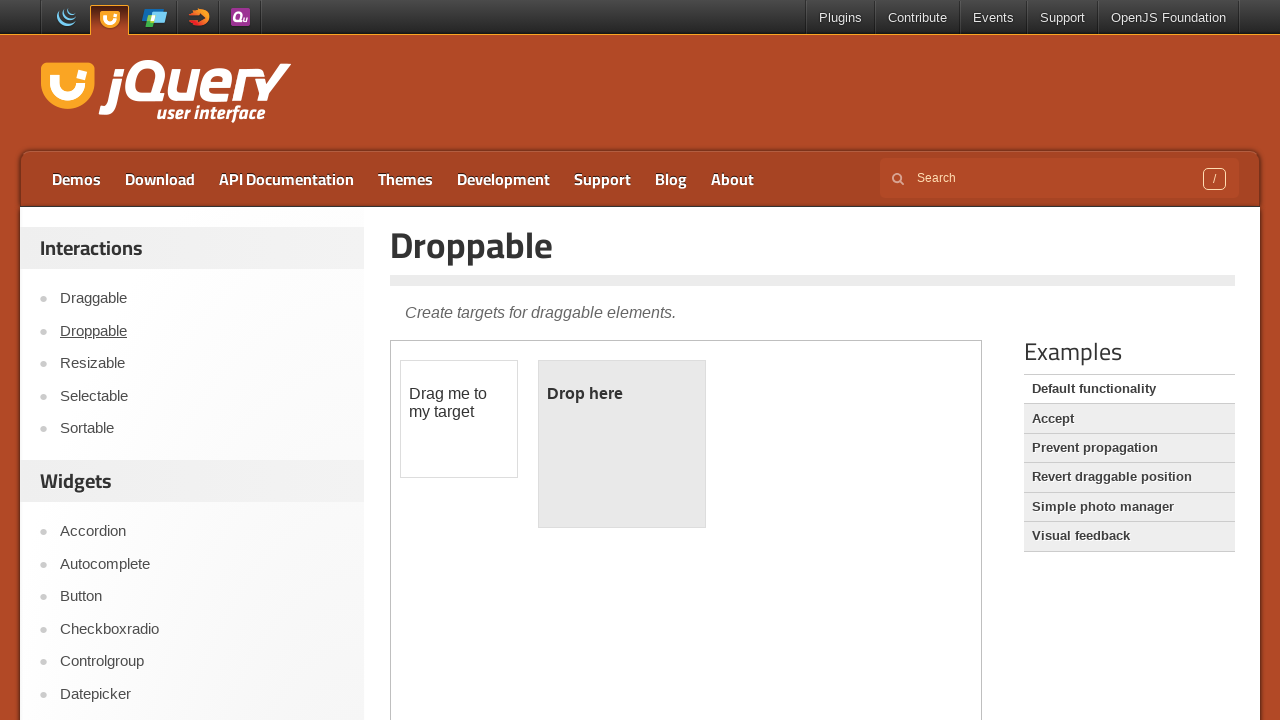

Located source draggable element
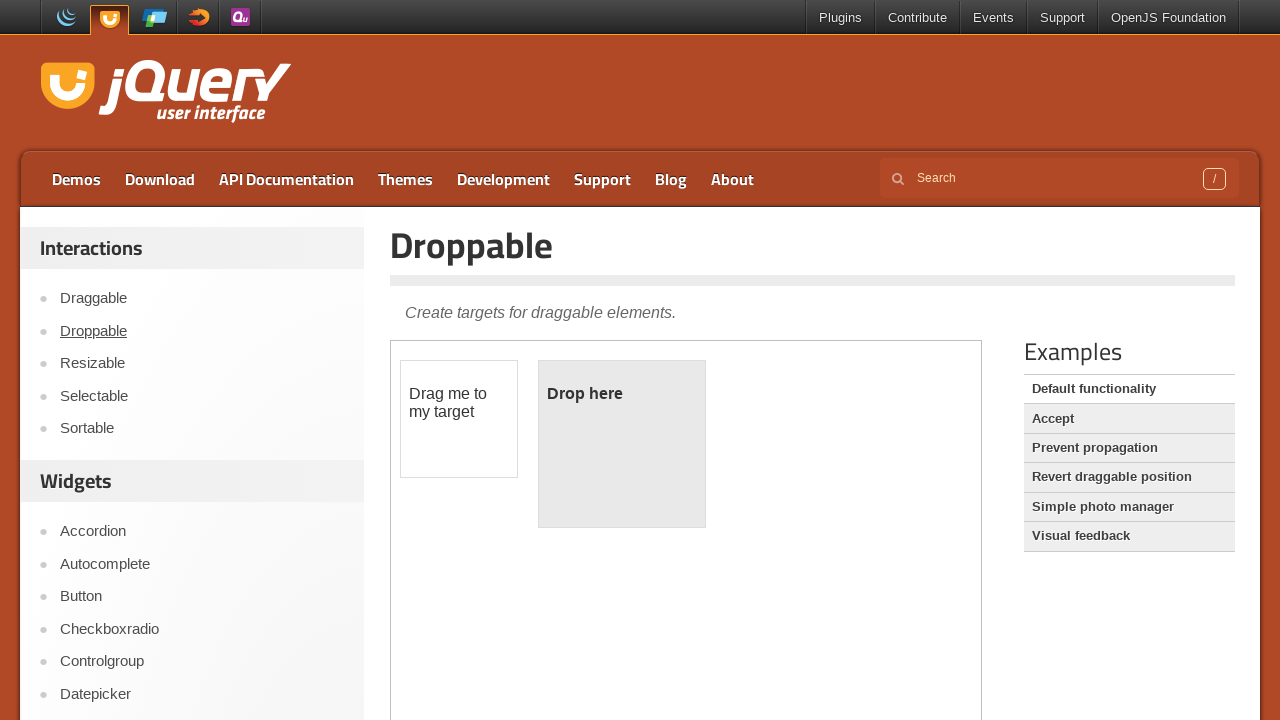

Located destination droppable element
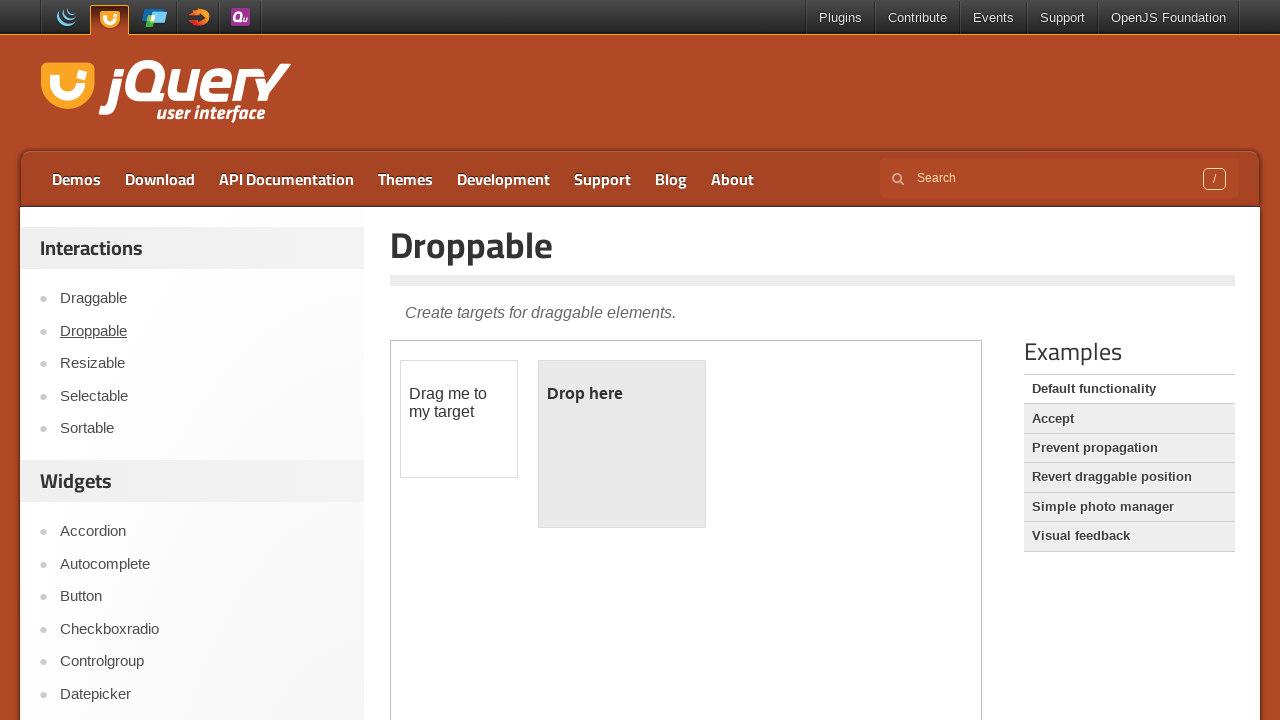

Dragged and dropped element into droppable area at (622, 444)
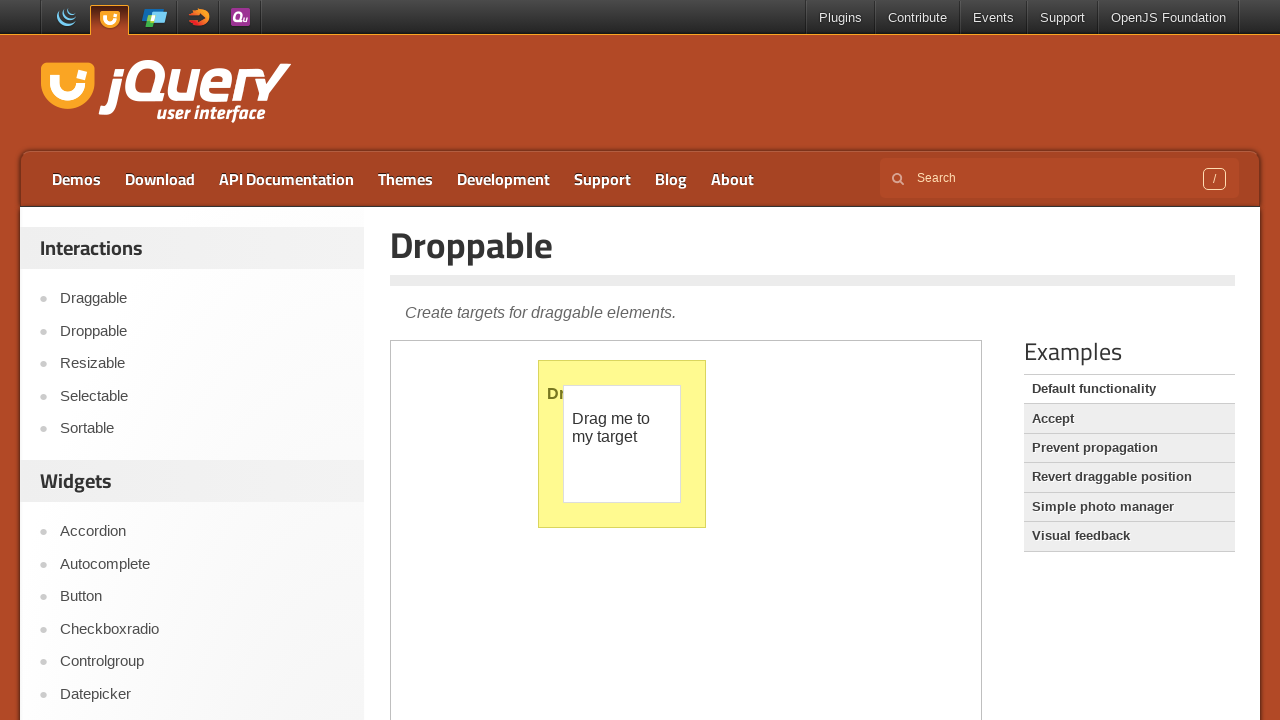

Clicked on Sortable link in navigation at (202, 429) on a:text('Sortable')
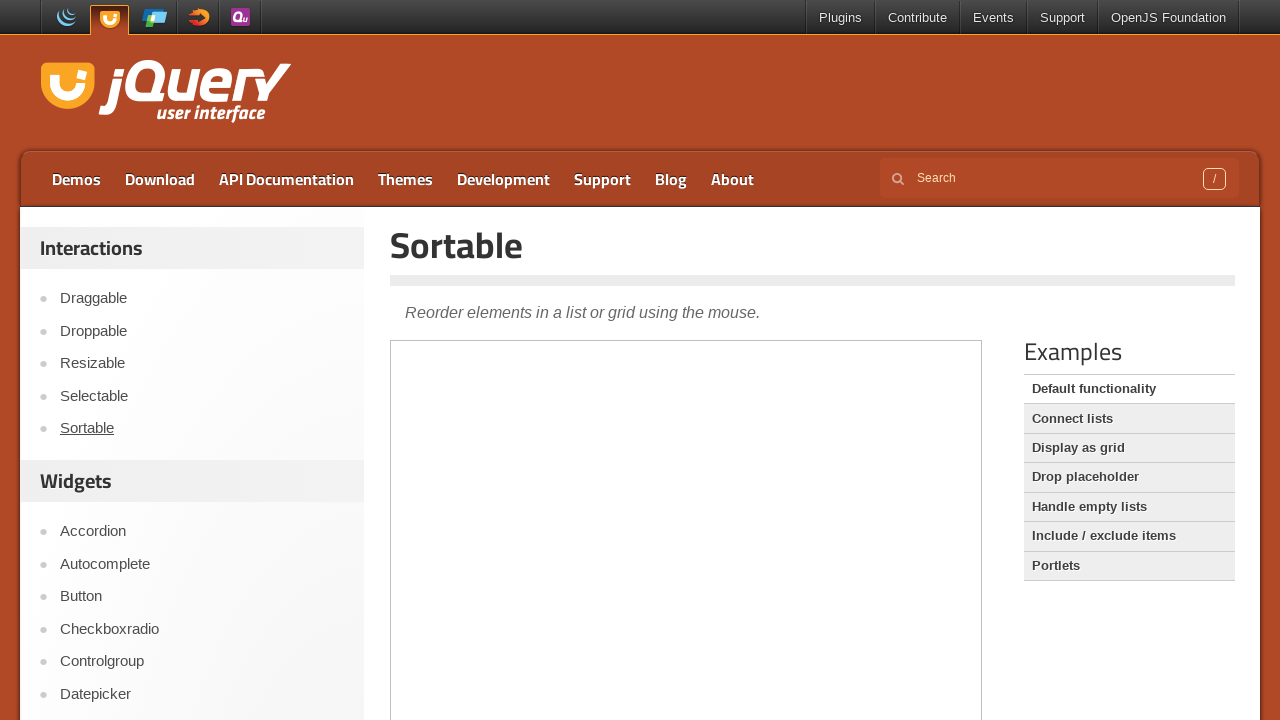

Sortable demo page loaded and DOM content fully loaded
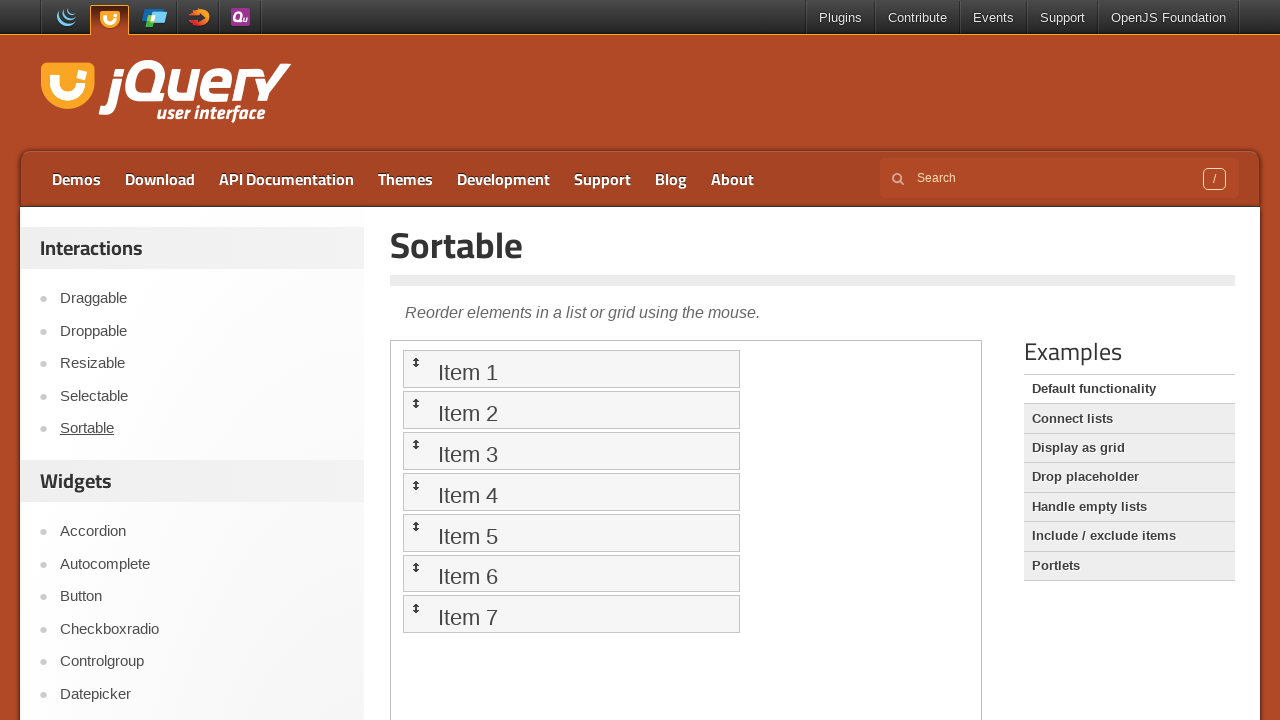

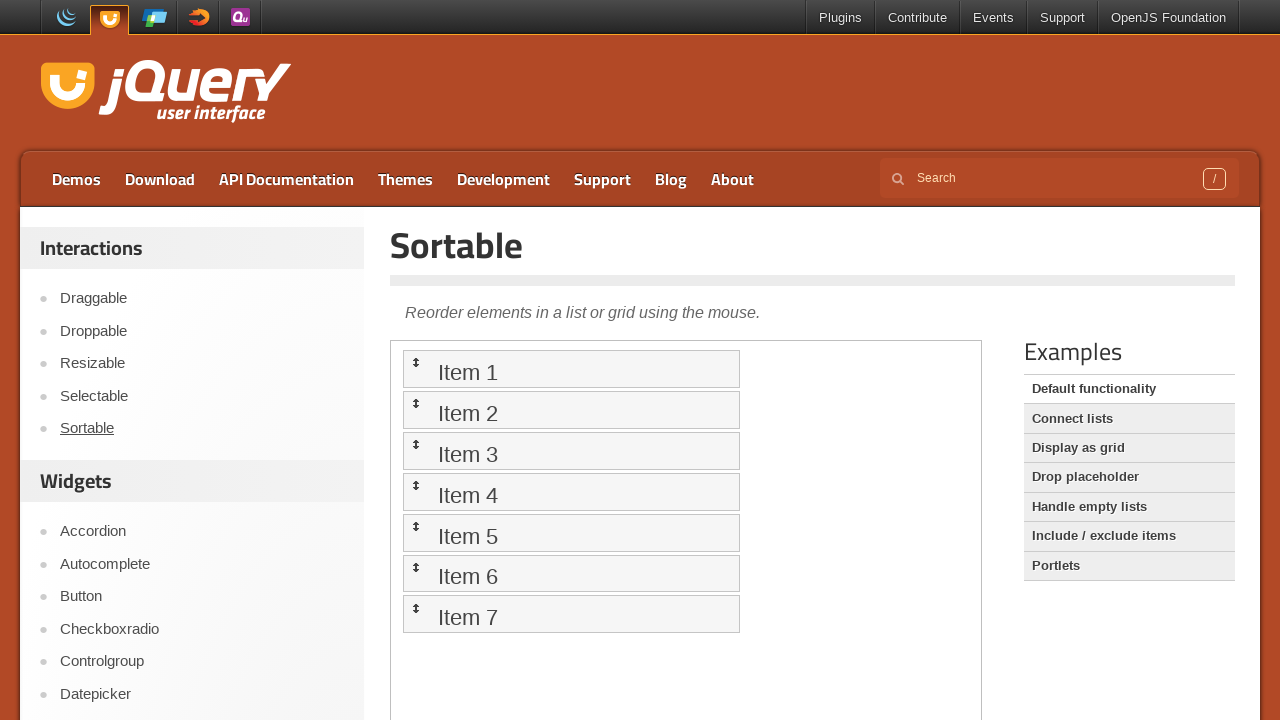